Tests the search/filter functionality of a web table by searching for "Almond" and verifying that filtered results match the search term

Starting URL: https://rahulshettyacademy.com/seleniumPractise/#/offers

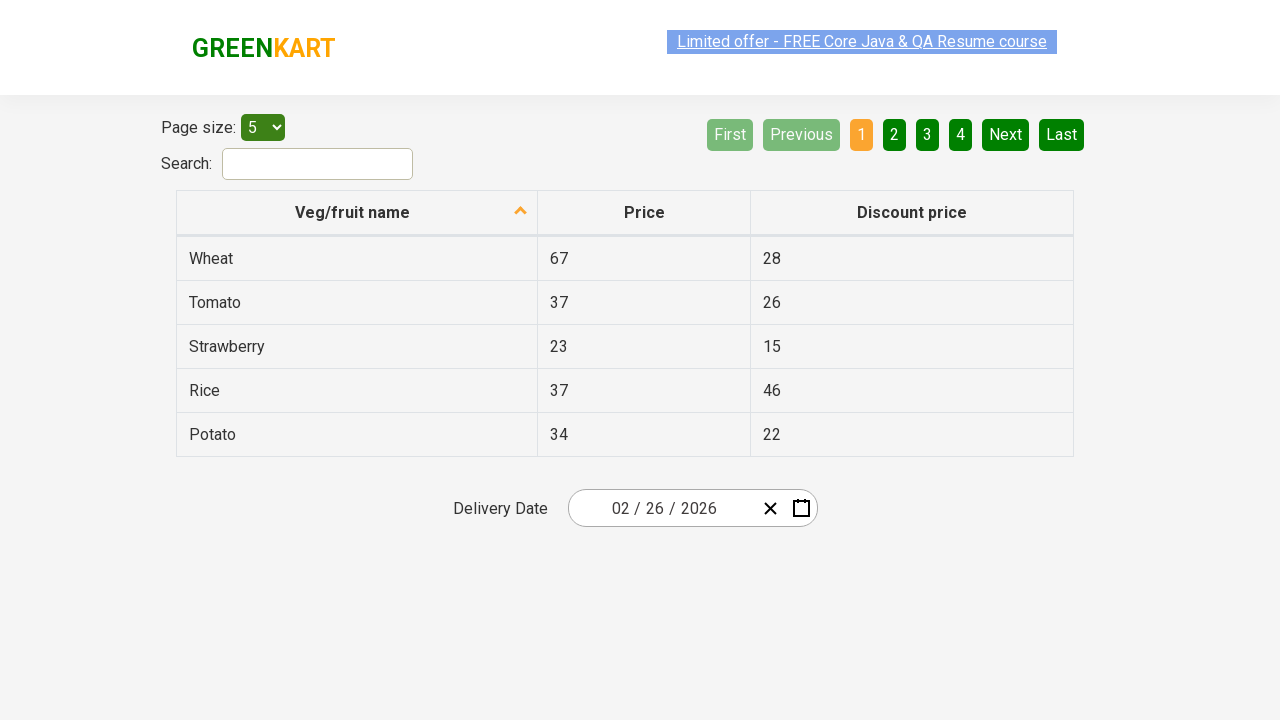

Filled search field with 'Almond' on input#search-field
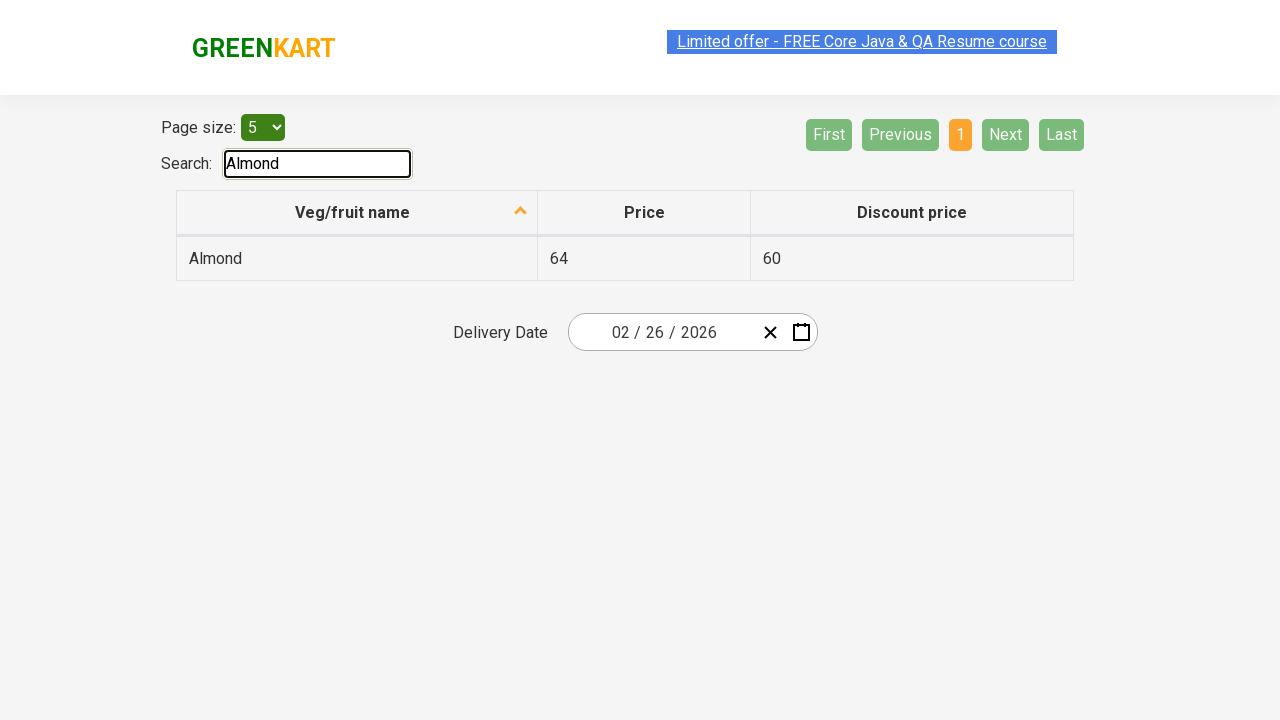

Waited for table filter to apply
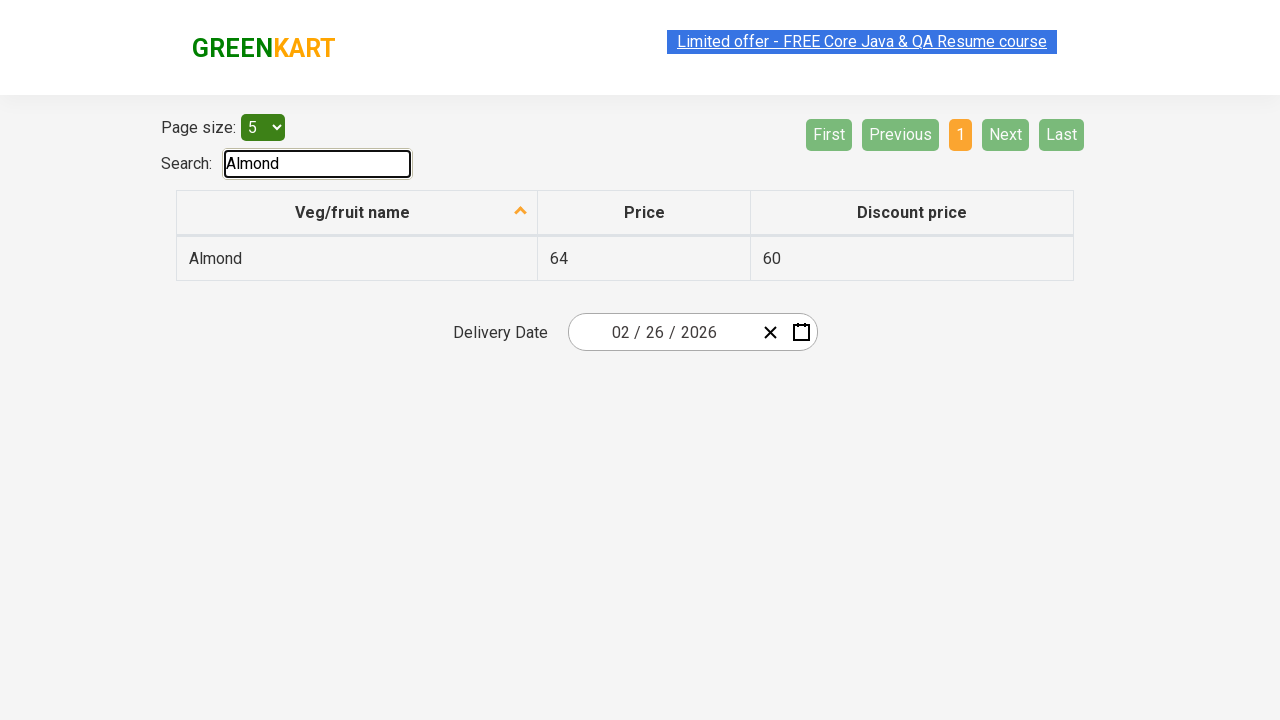

Retrieved all filtered items from first column
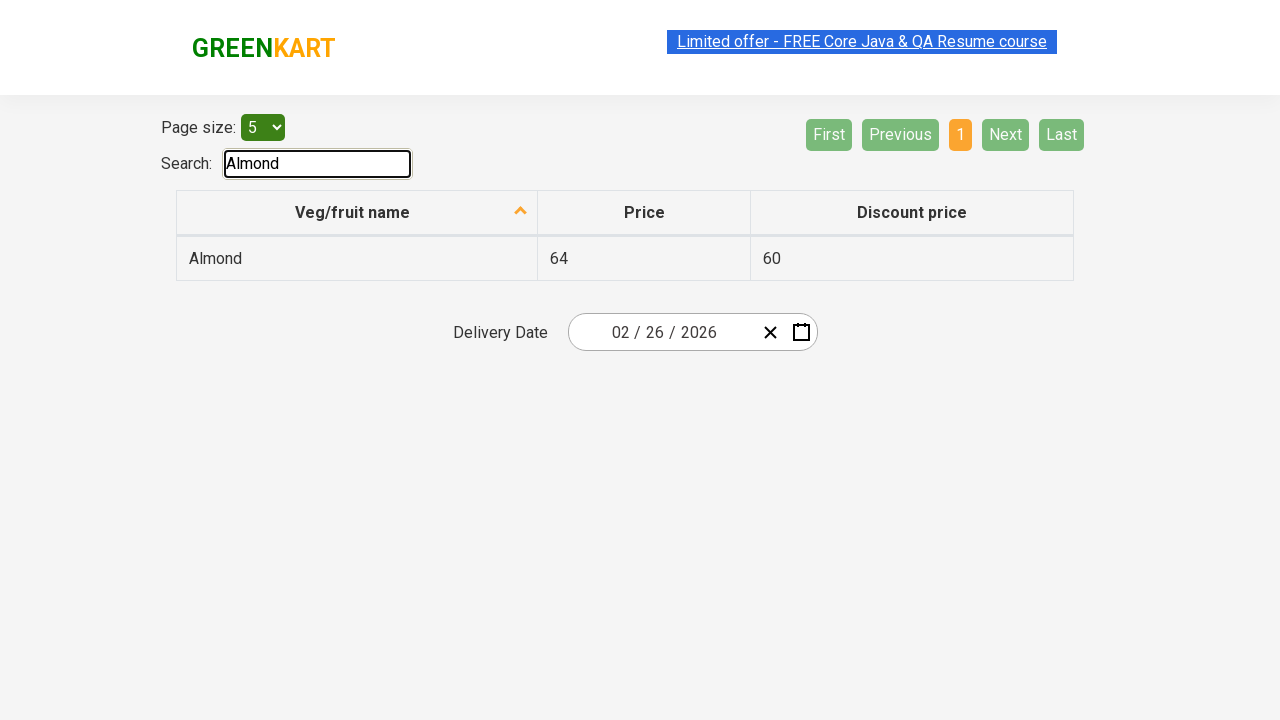

Verified filtered item contains 'Almond': Almond
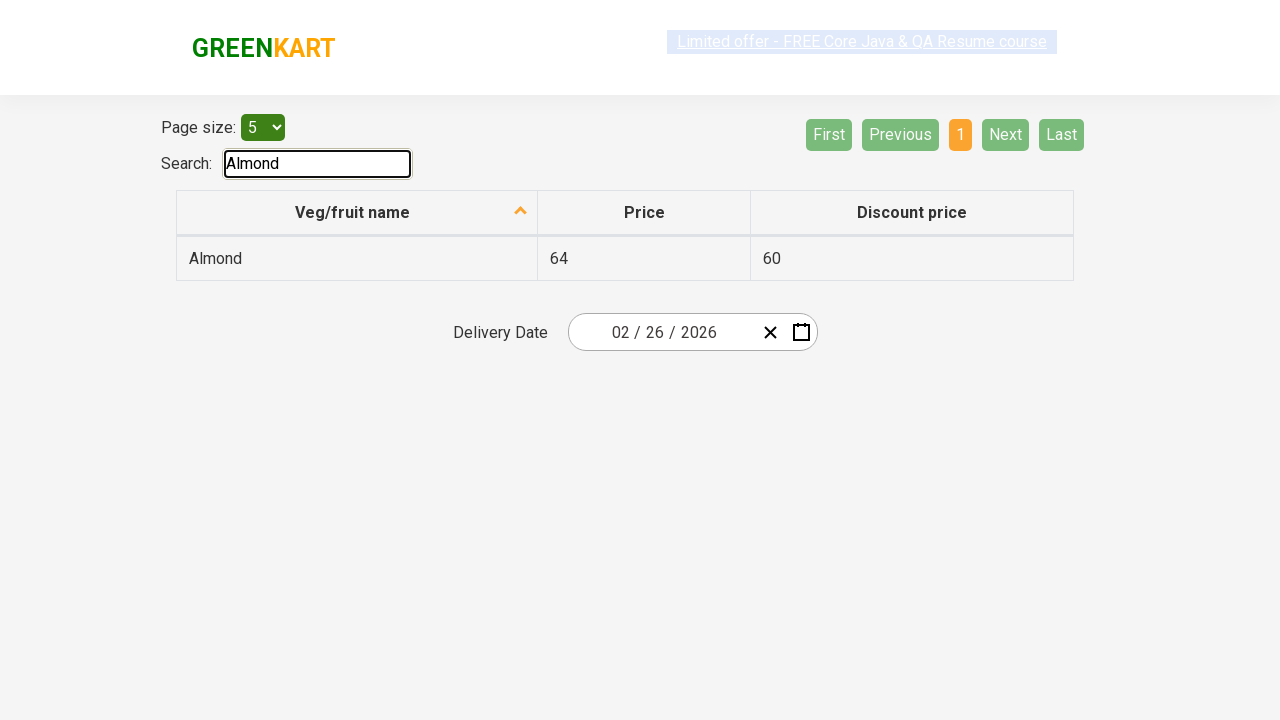

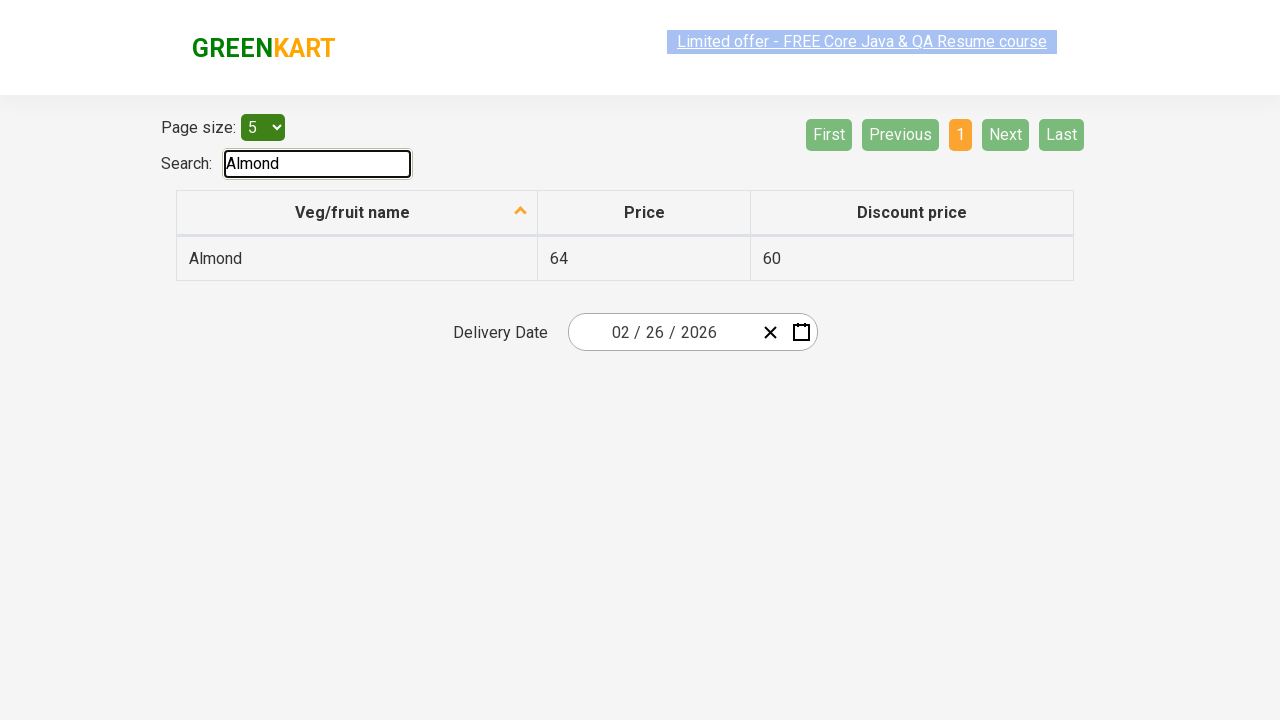